Tests dynamic element interaction by clicking a reveal button, waiting for a hidden input field to become visible, and then typing text into it.

Starting URL: https://www.selenium.dev/selenium/web/dynamic.html

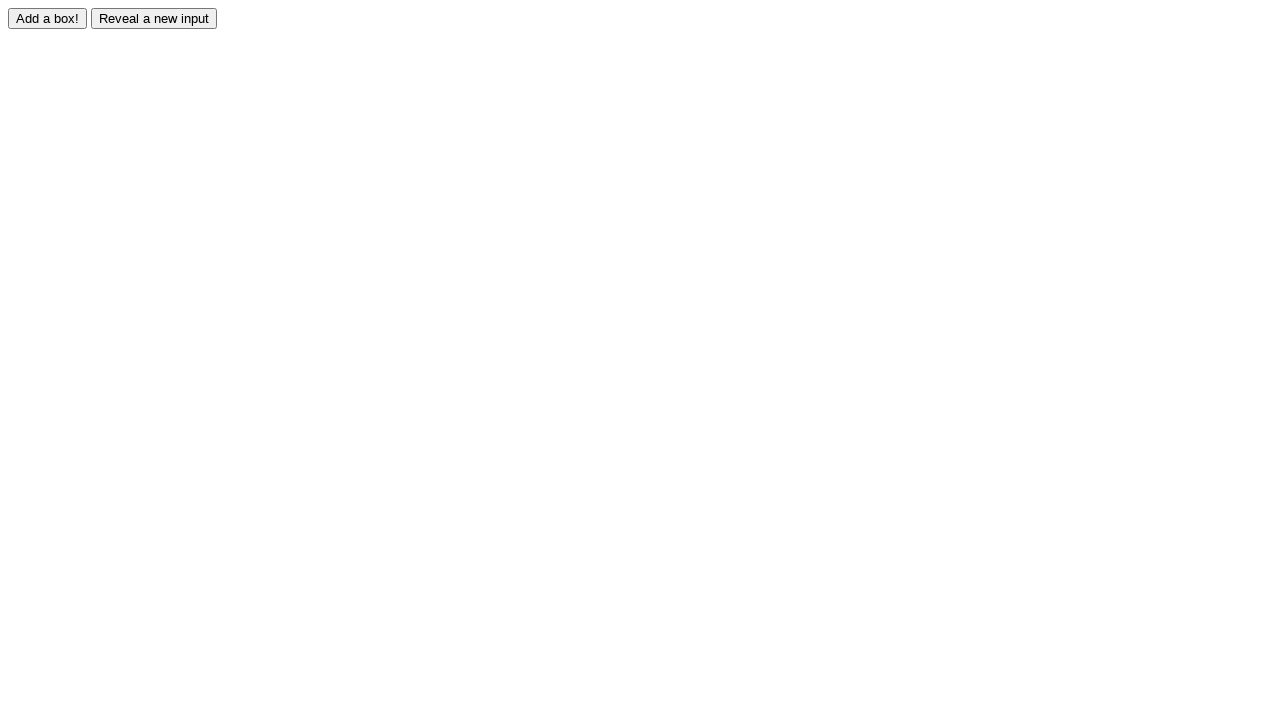

Waited for reveal button to be present in DOM
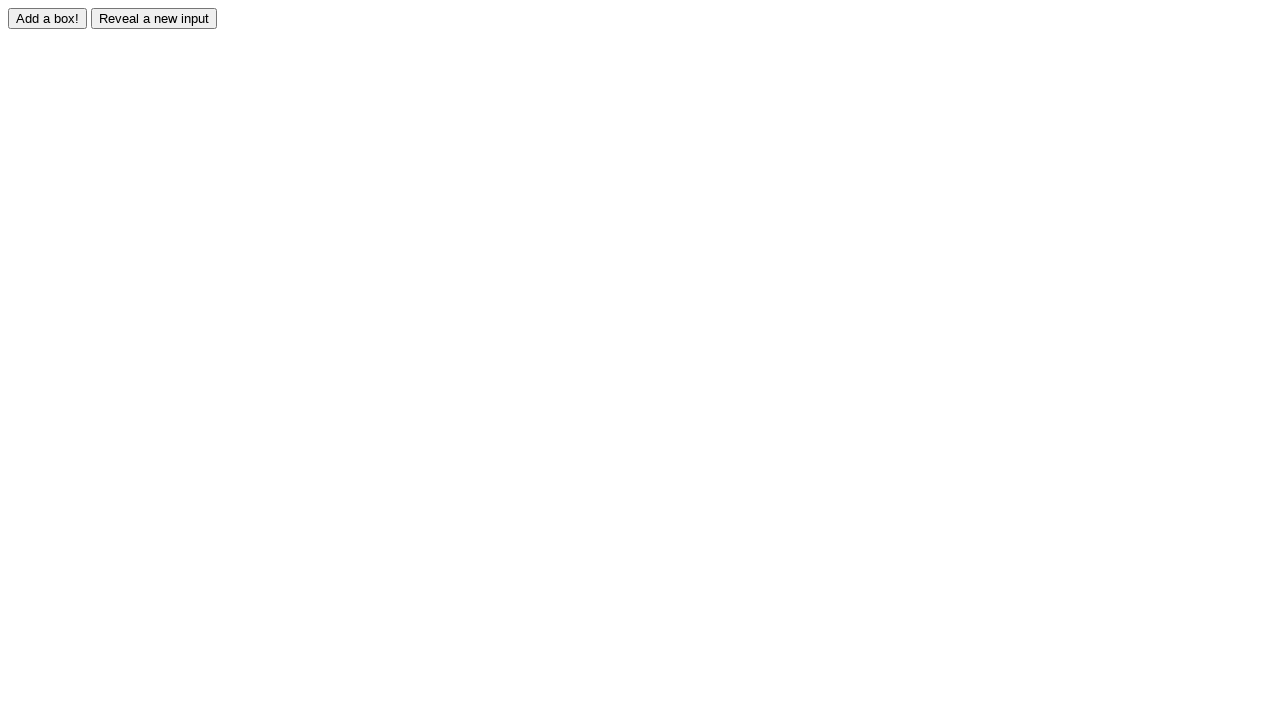

Clicked the reveal button to show hidden input field at (154, 18) on input#reveal
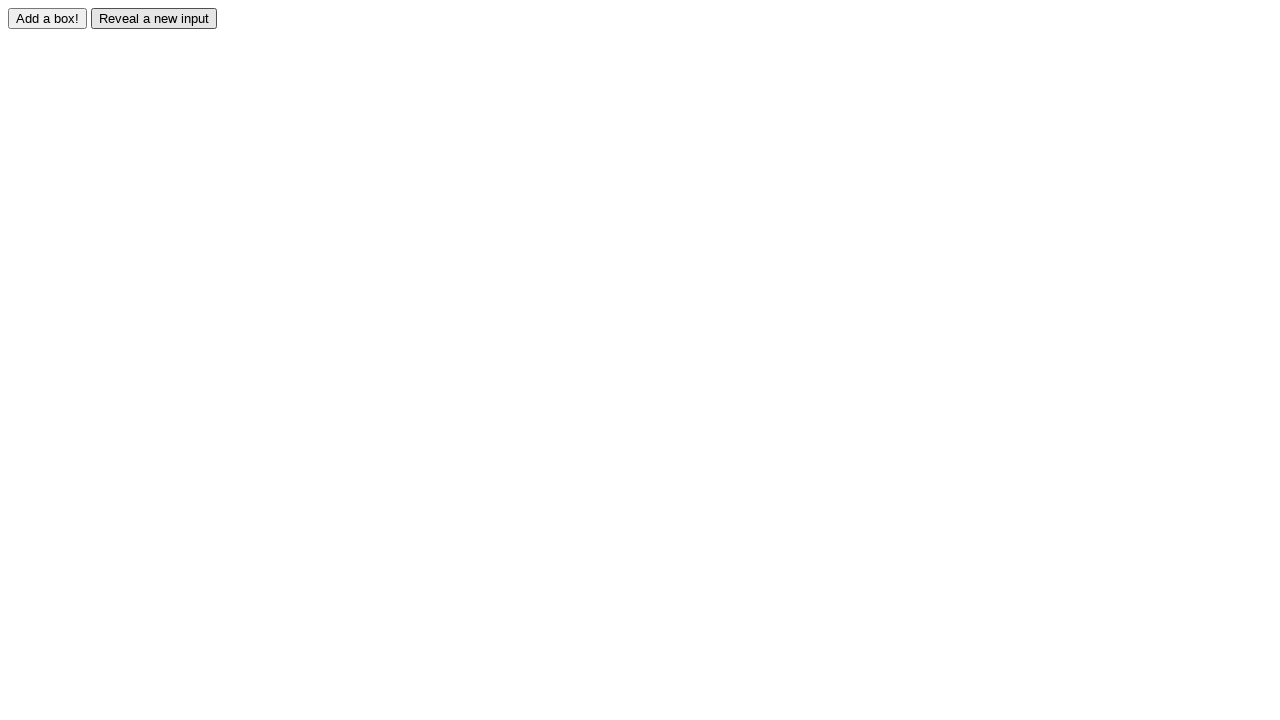

Hidden input field became visible after clicking reveal button
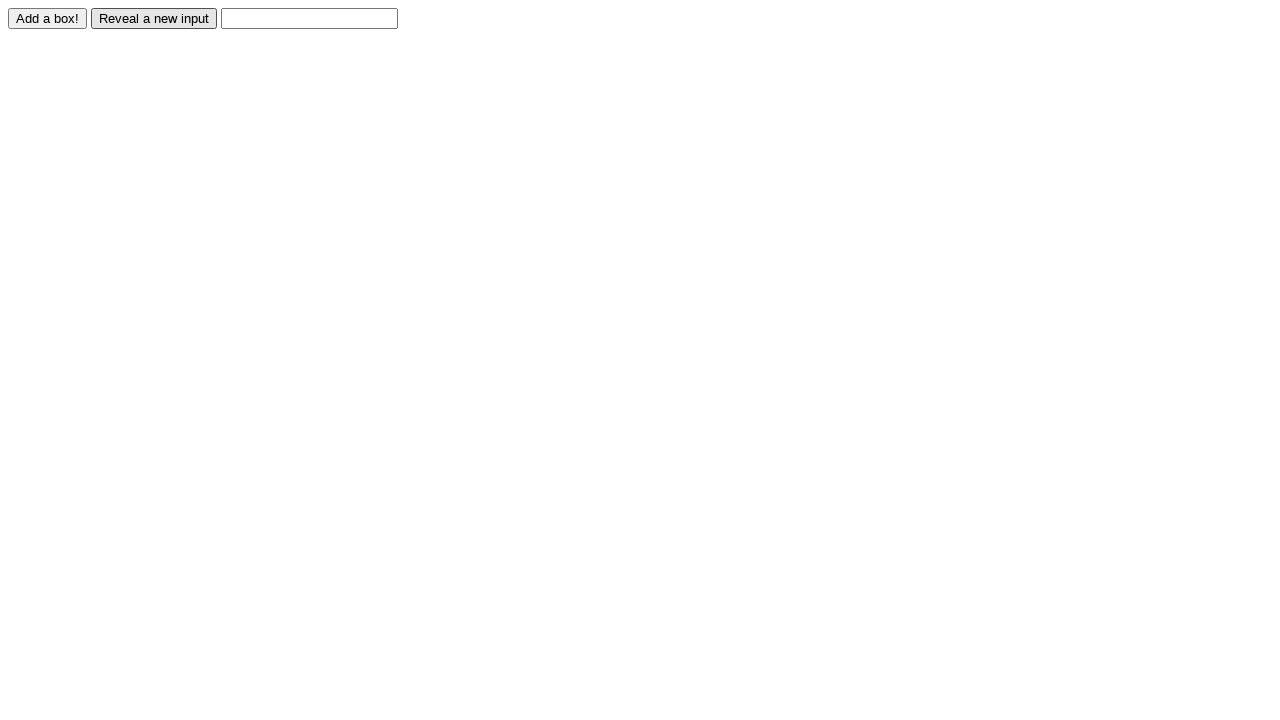

Typed 'I am dharani' into the revealed input field on input#revealed
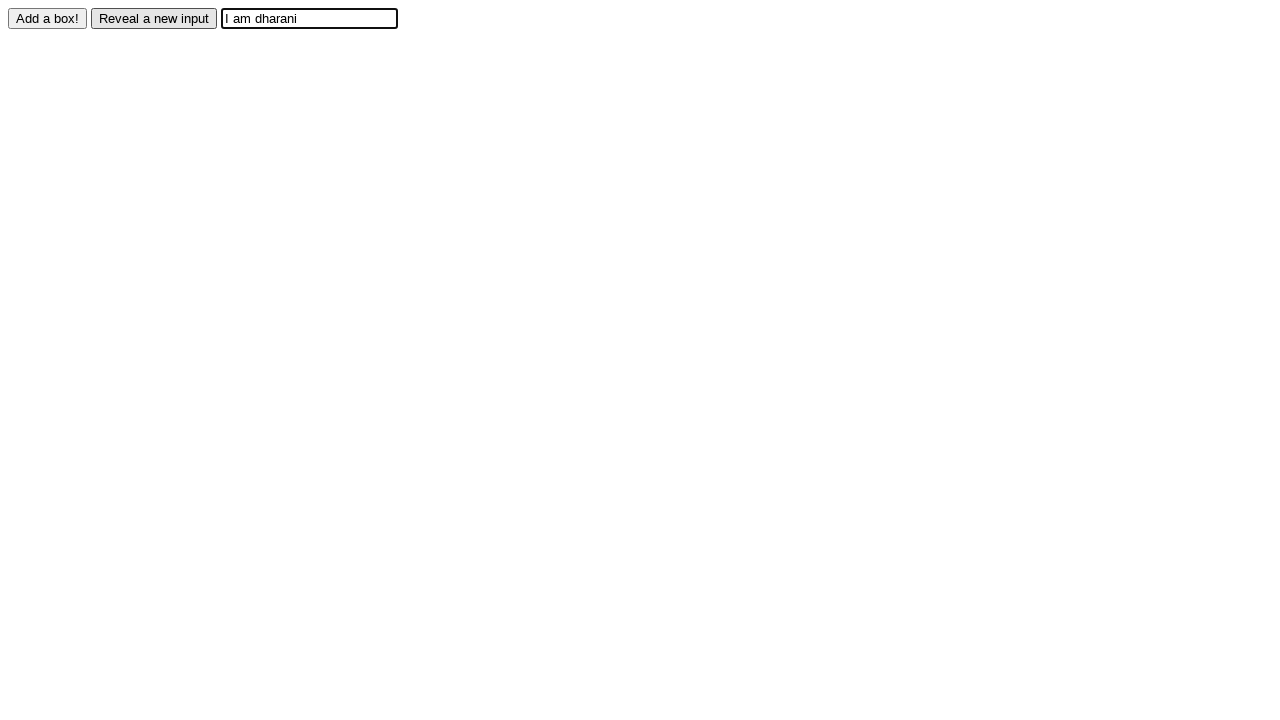

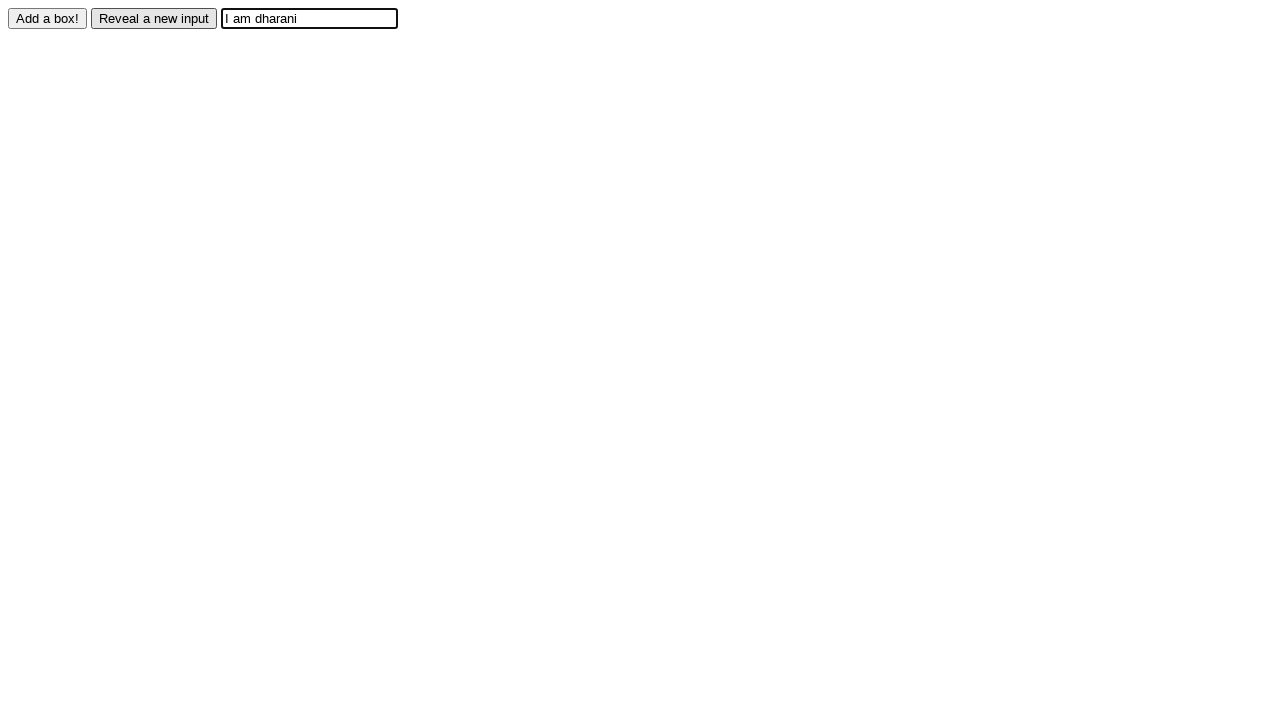